Tests that the website loads successfully by navigating to the Nourish Store homepage

Starting URL: https://nourishstore.in/

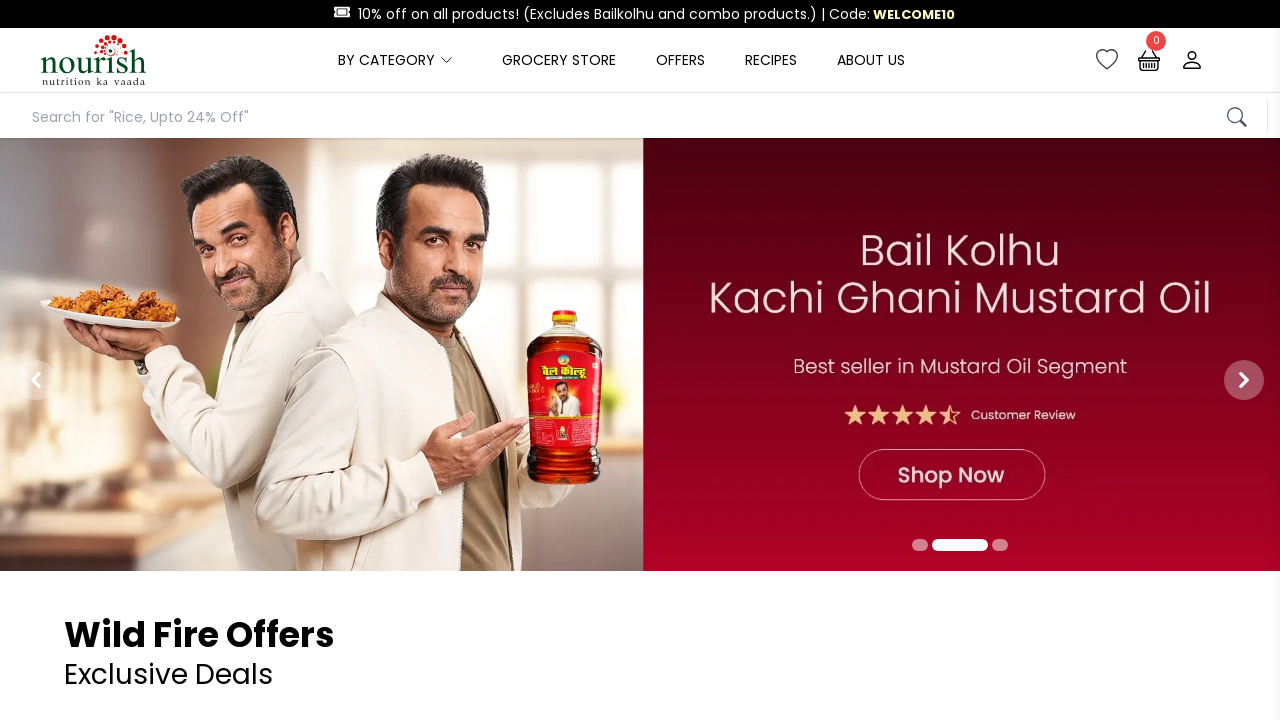

Navigated to Nourish Store homepage
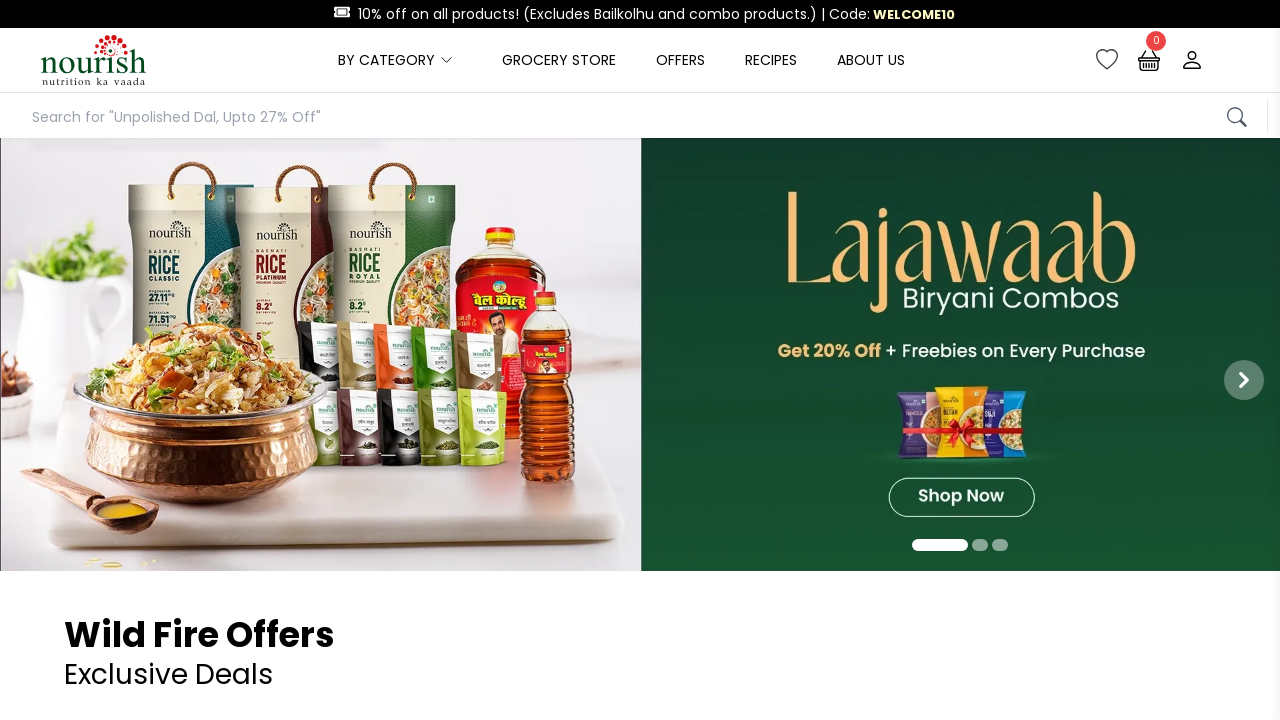

Page DOM content loaded
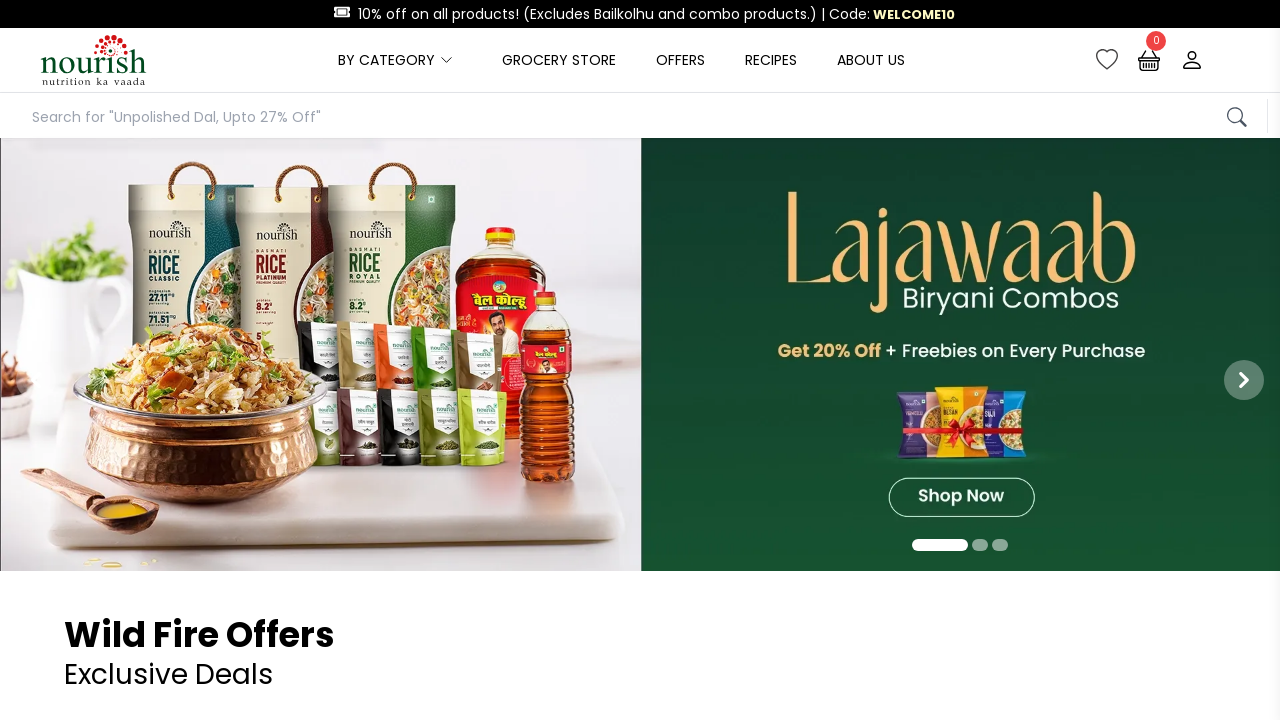

Body element is present - website loaded successfully
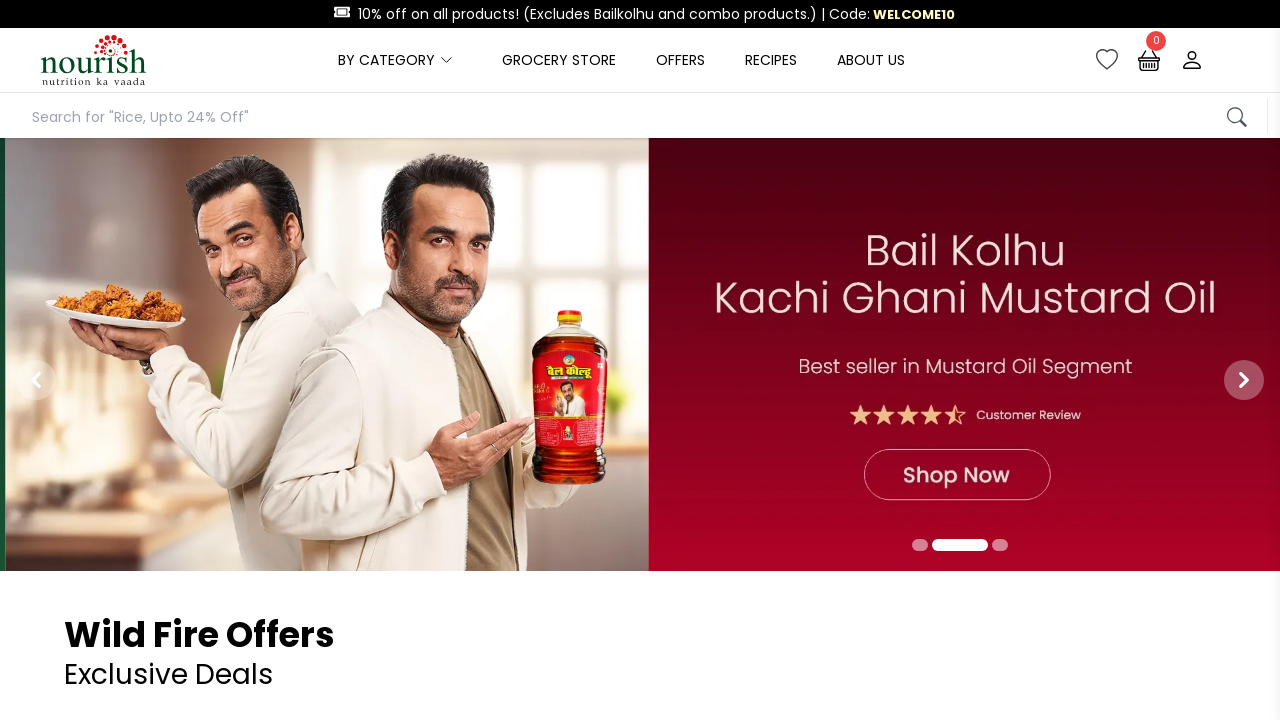

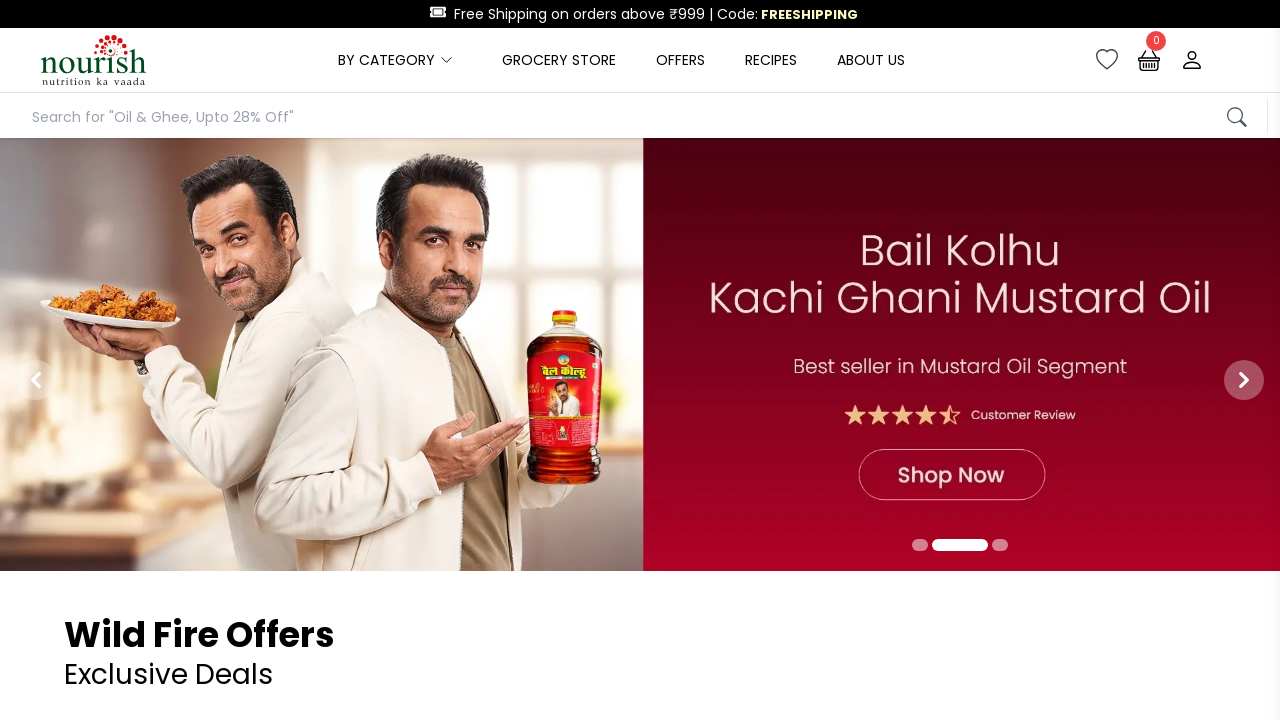